Tests browser window manipulation by navigating to W3Schools iframe tutorial page, counting iframes on the page, and adjusting window size and position

Starting URL: https://www.w3schools.com/html/html_iframe.asp

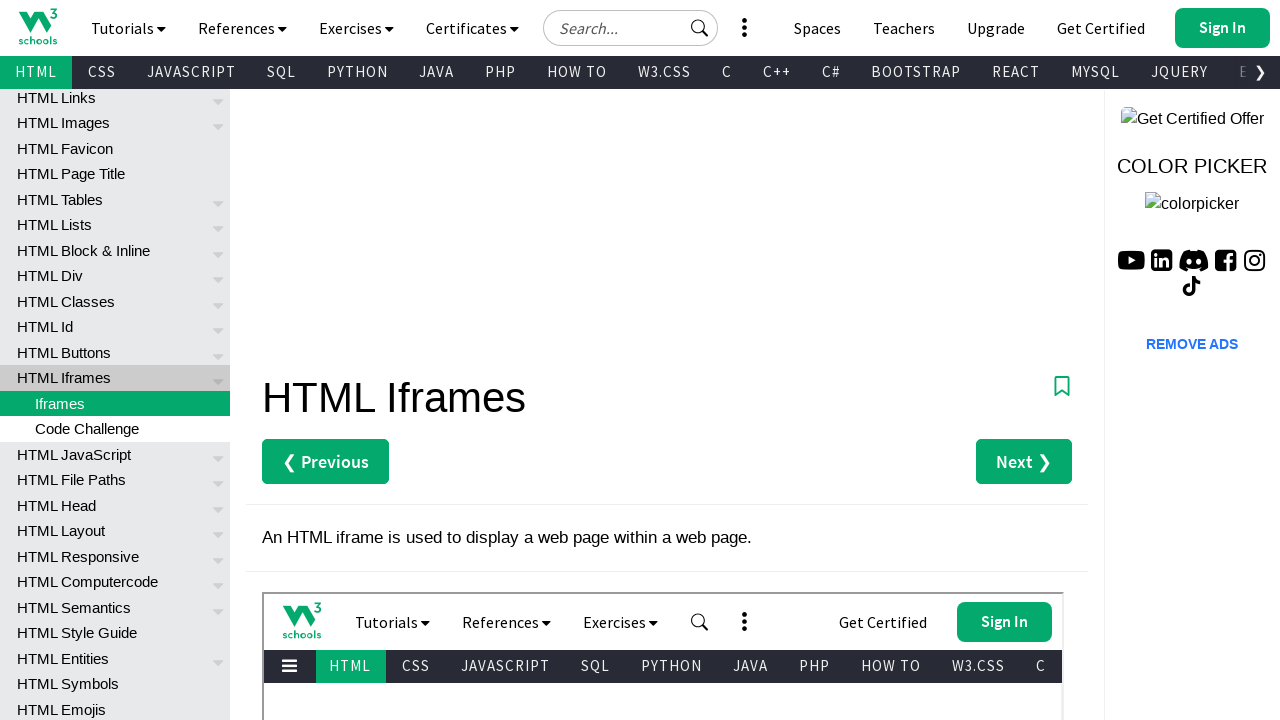

Waited for page to load (domcontentloaded state)
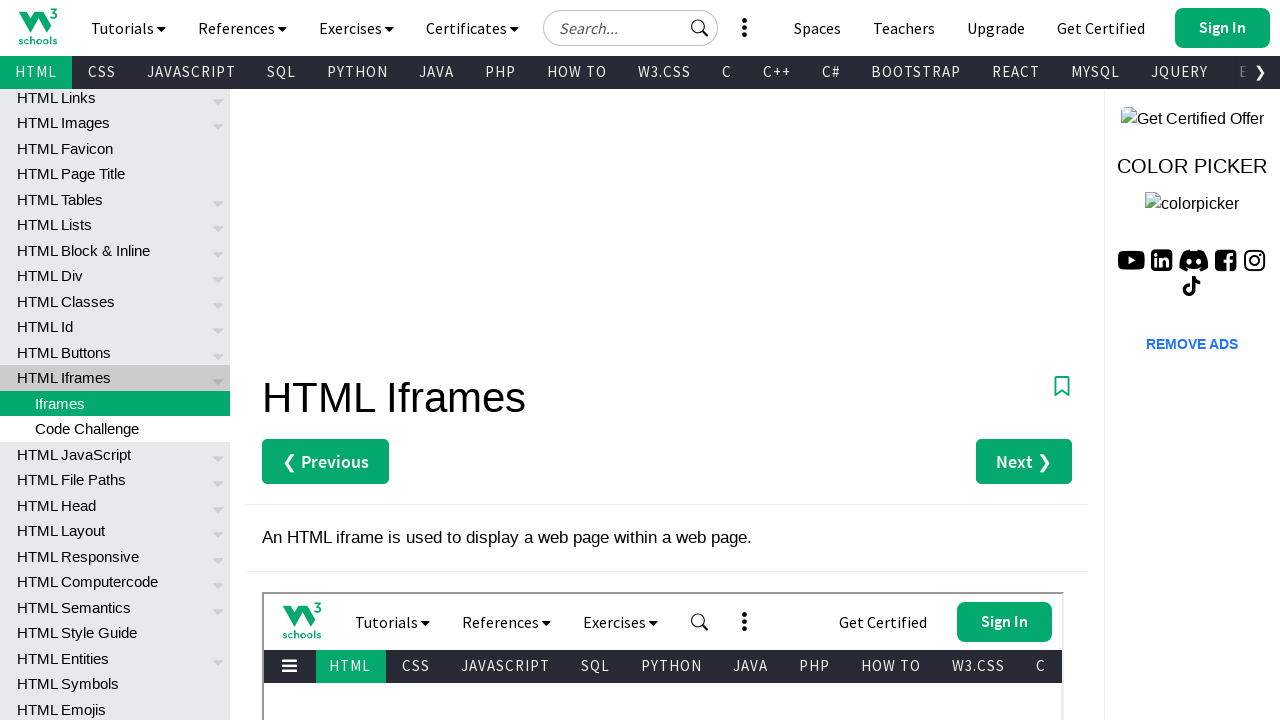

Counted iframes on page: 5 iframes found
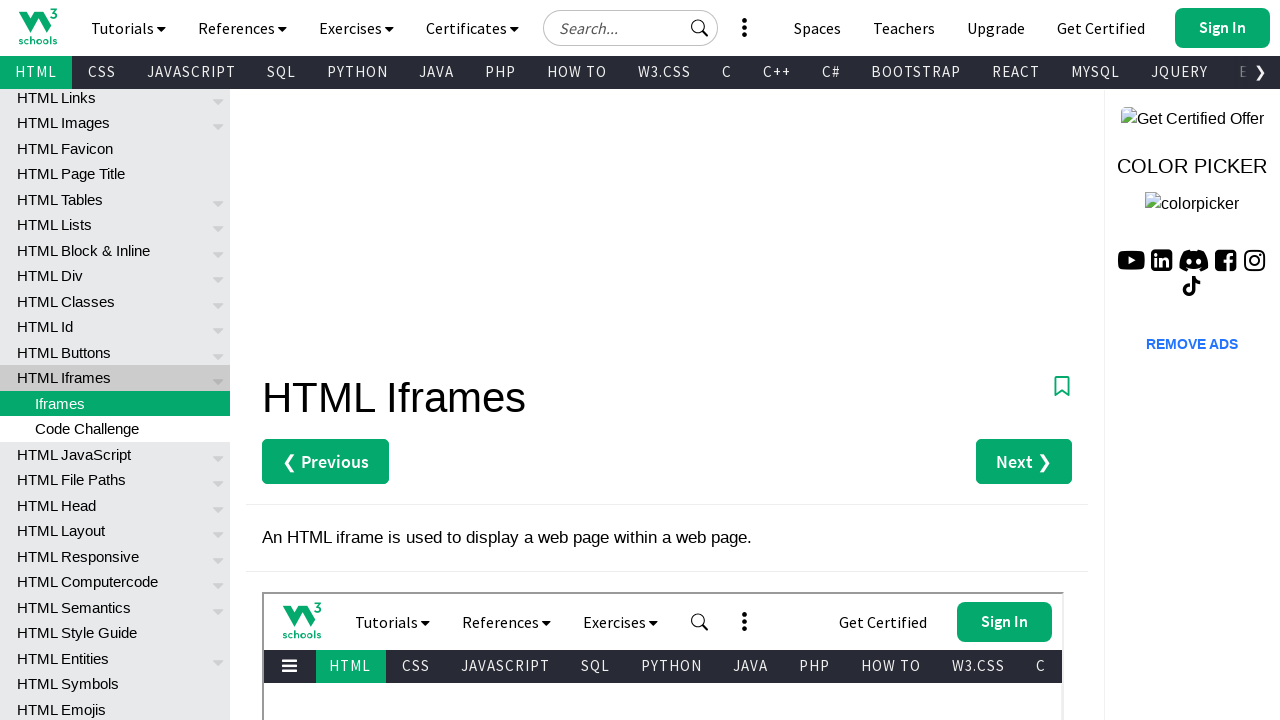

Retrieved current viewport size: 1280x720
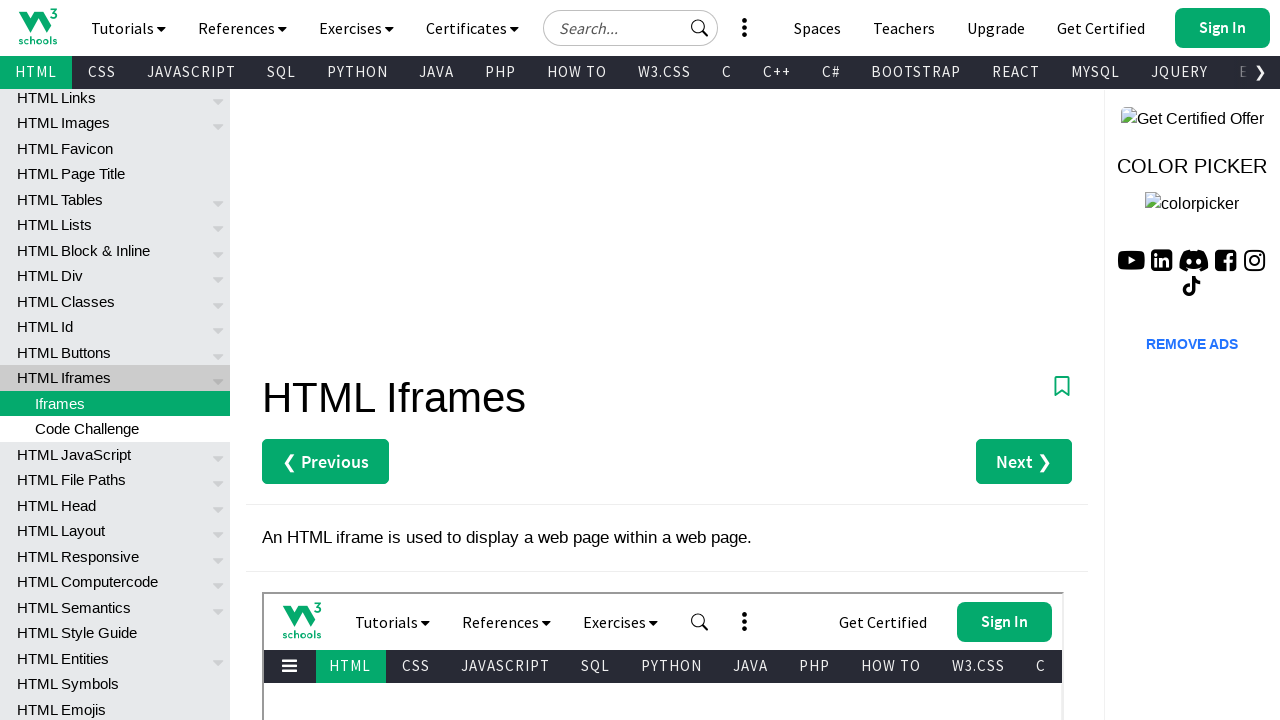

Set new viewport size to 998x670
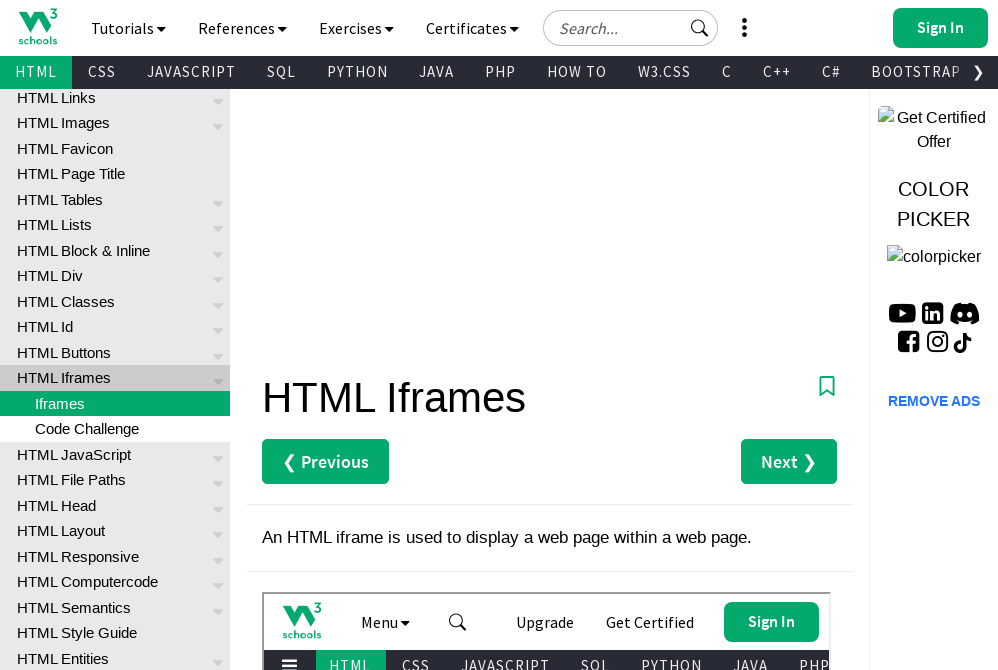

Waited 2 seconds to observe viewport size changes
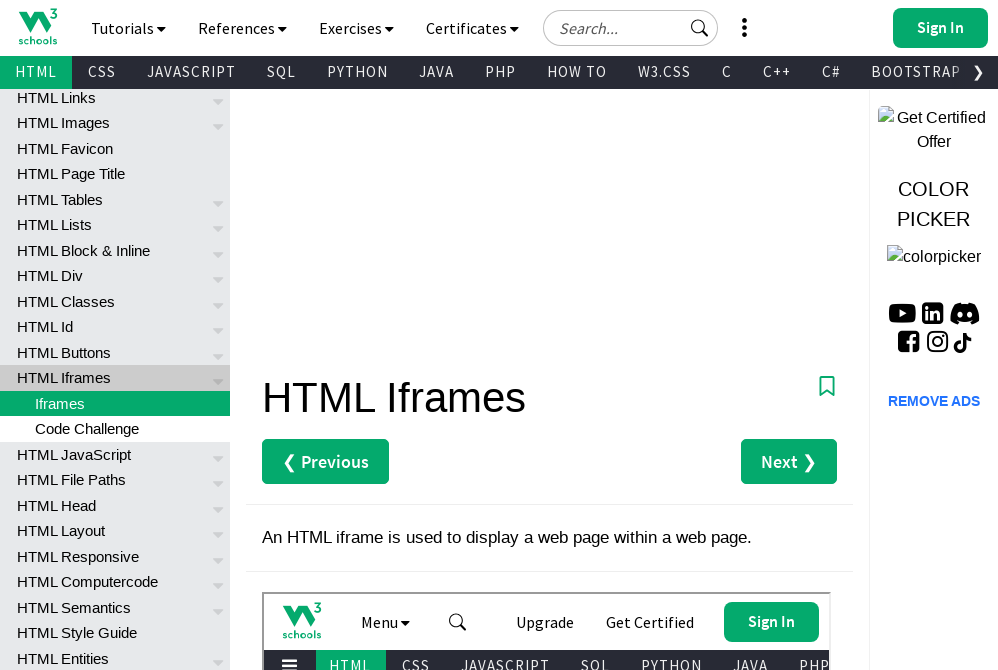

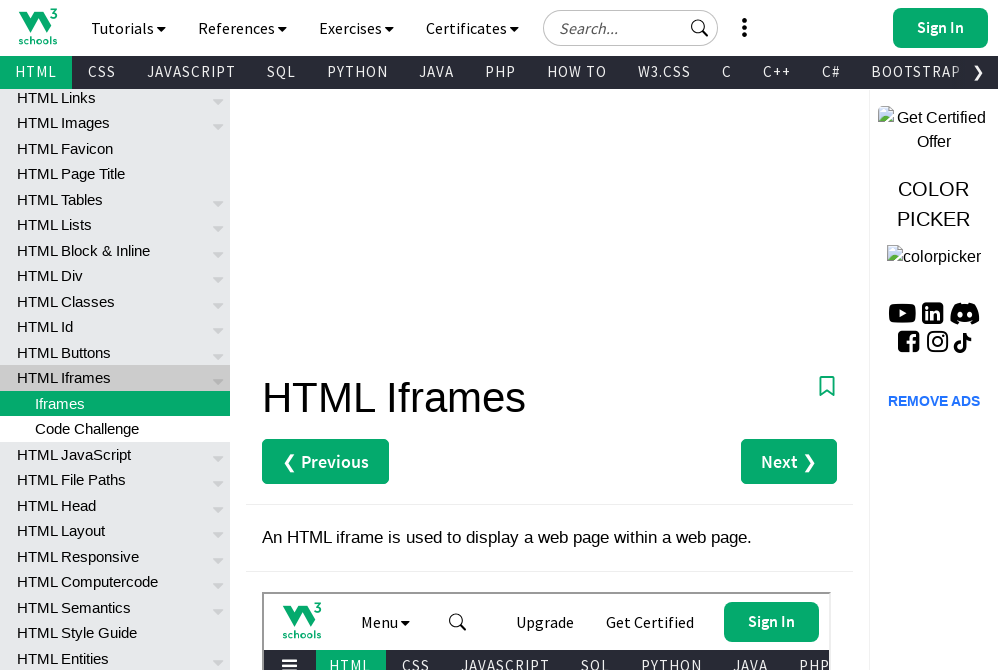